Tests adding a todo item and verifies it becomes visible

Starting URL: https://demo.playwright.dev/todomvc/

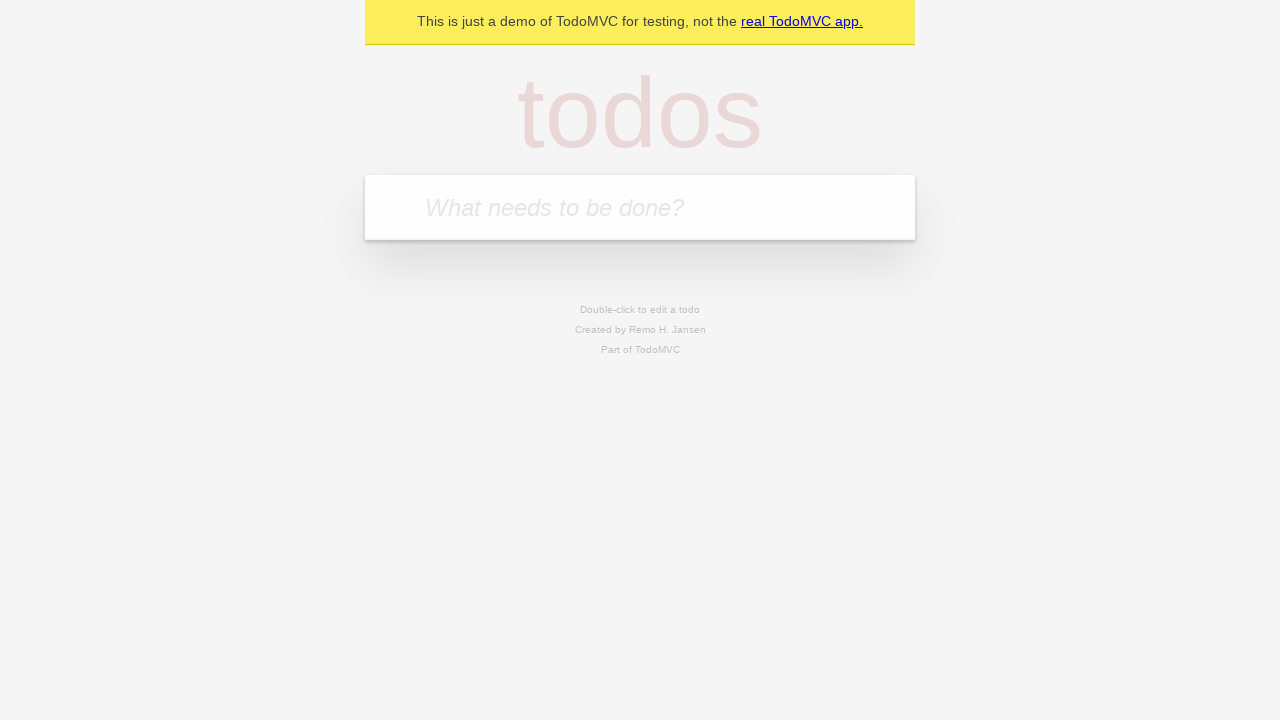

Filled todo input with 'Exponential backoff test' on .new-todo
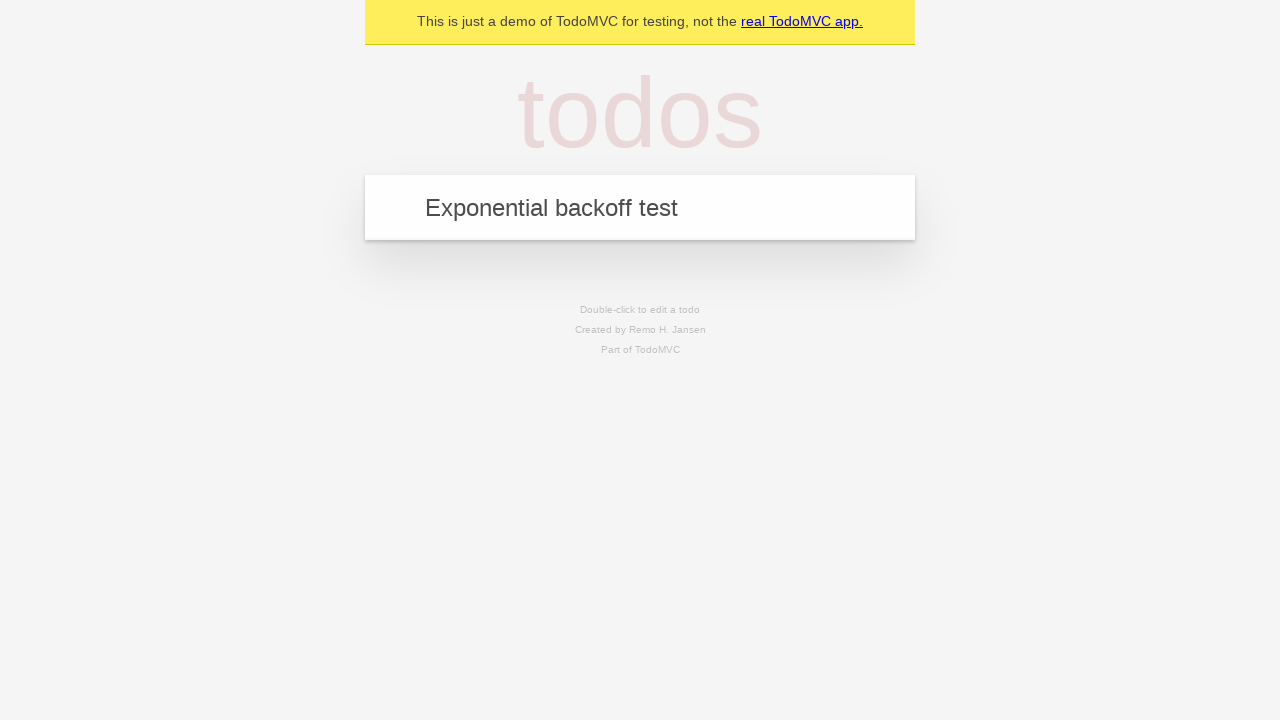

Pressed Enter to add the todo item on .new-todo
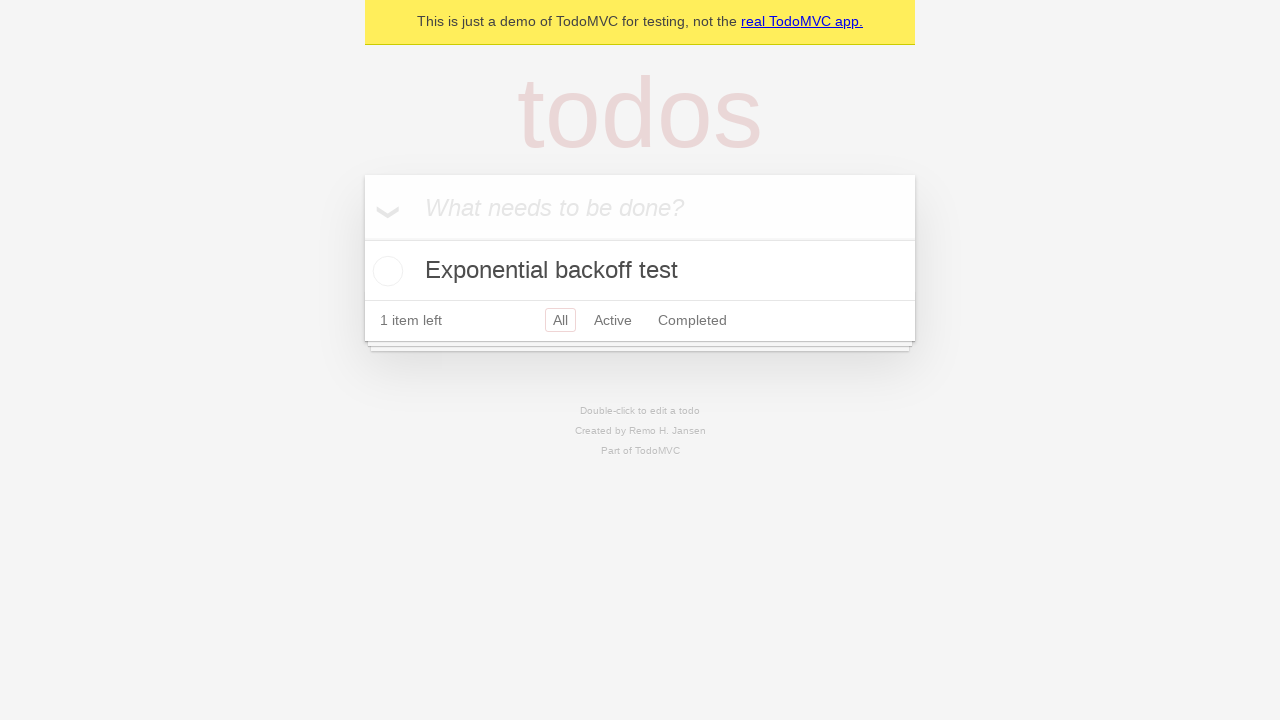

Located the todo item element
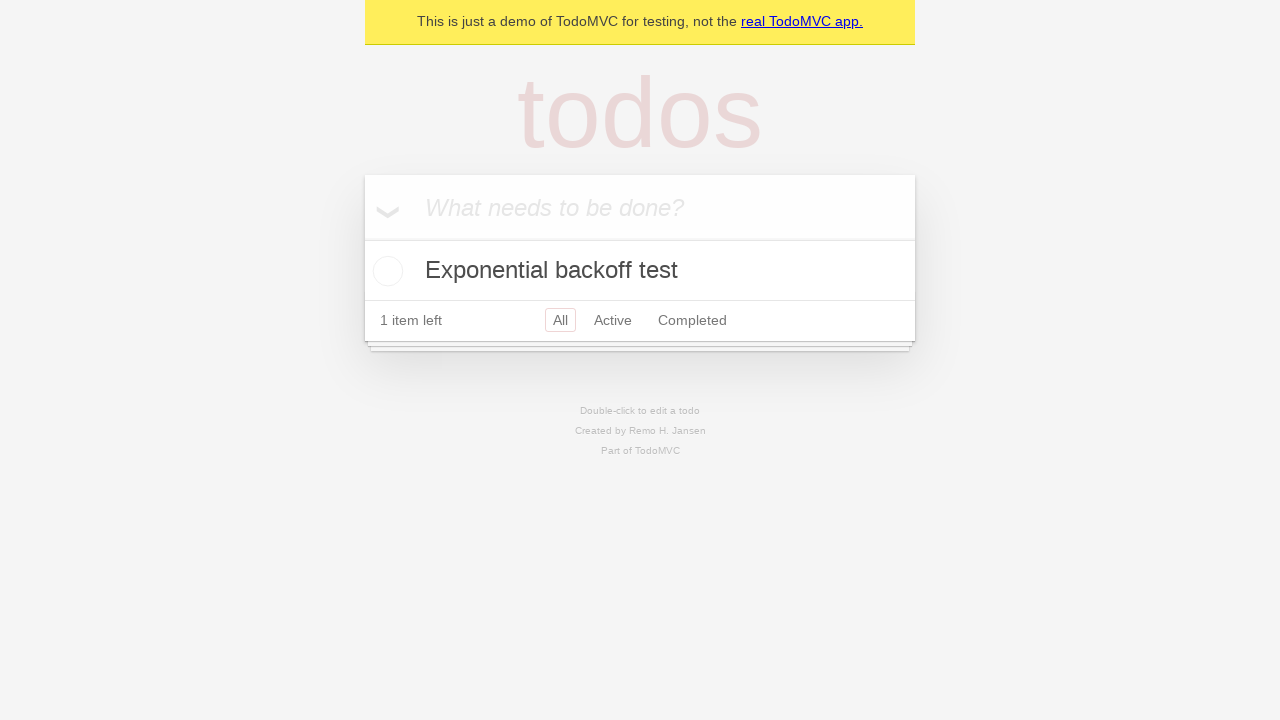

Todo item became visible
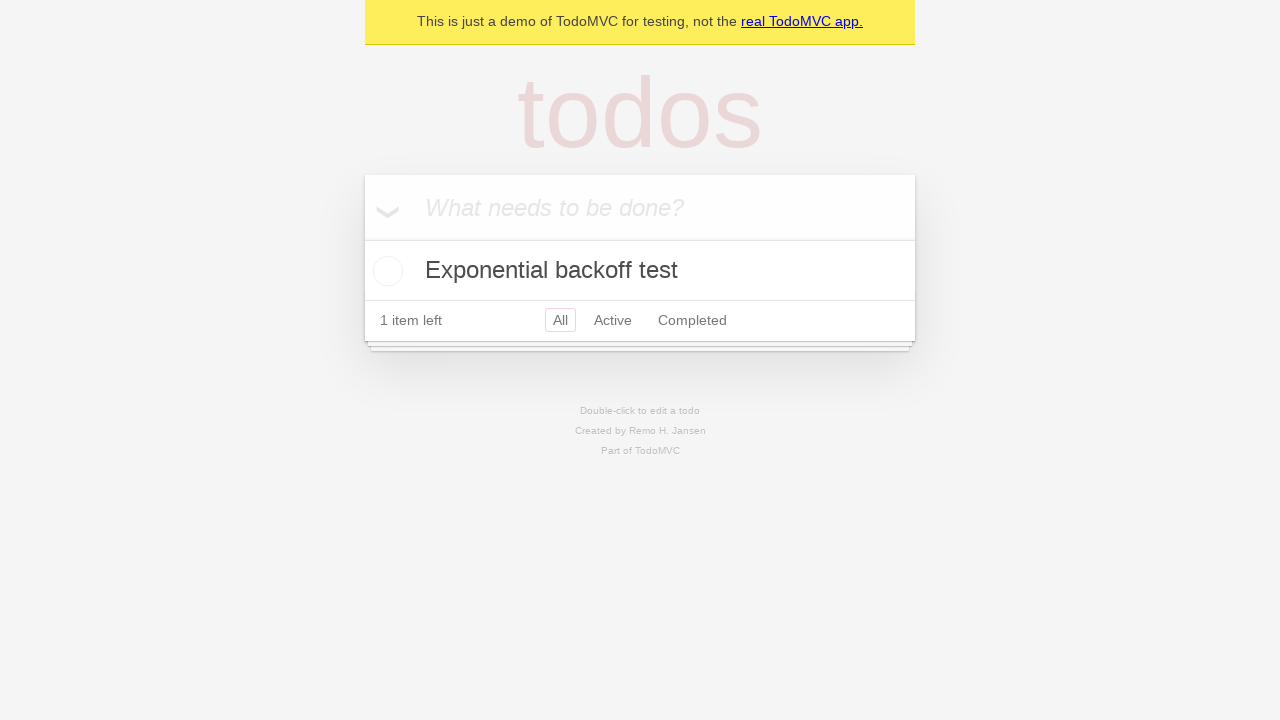

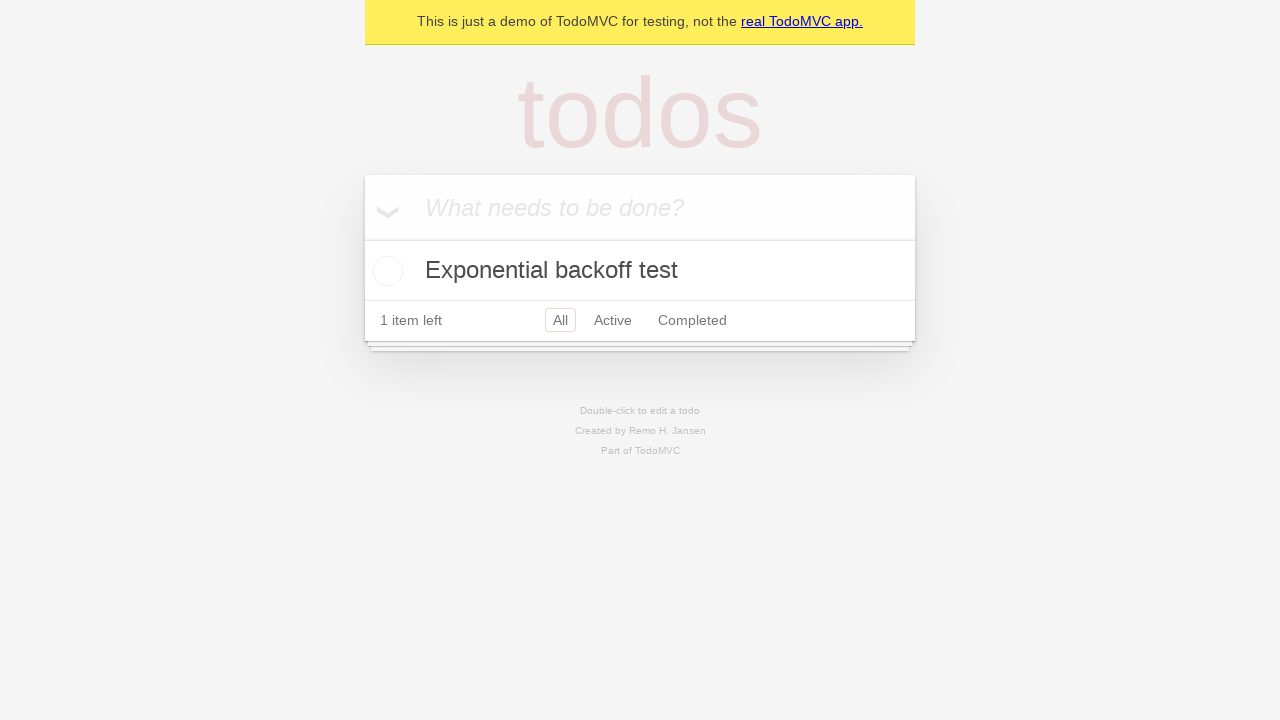